Tests table interaction by counting rows and columns, reading cell values, and sorting the table by clicking on column headers

Starting URL: https://training-support.net/webelements/tables

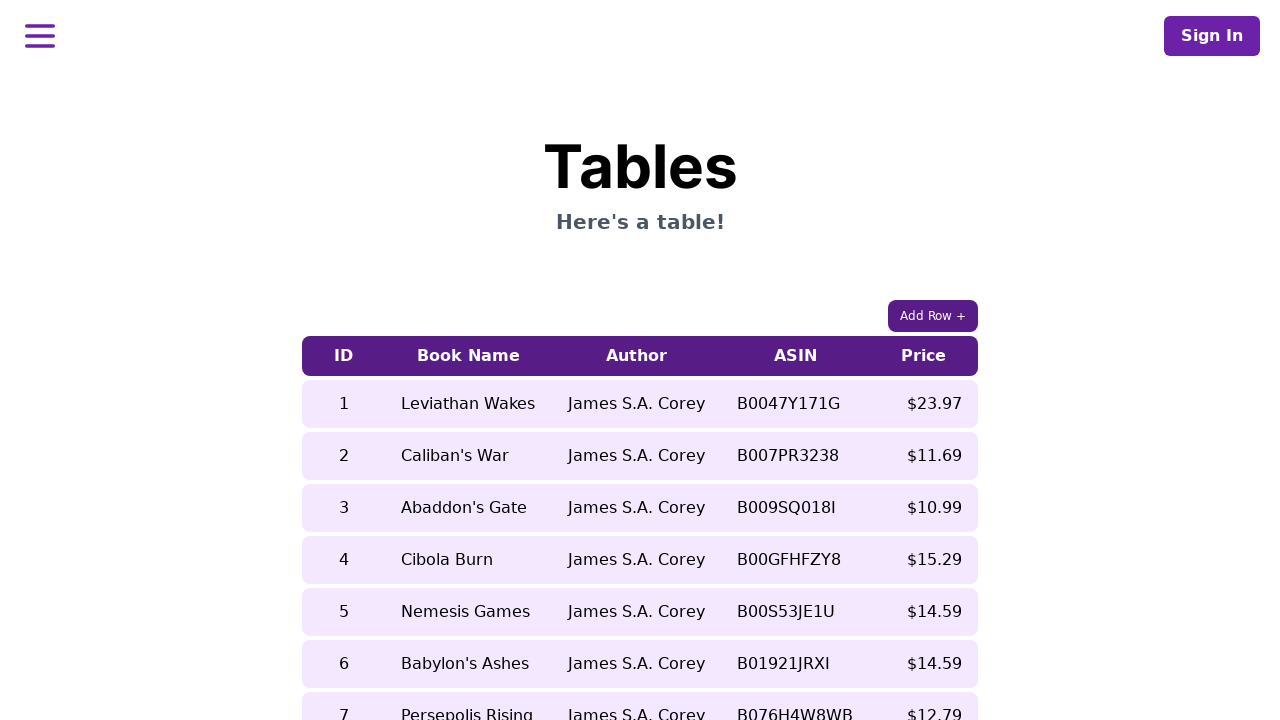

Waited for table to load
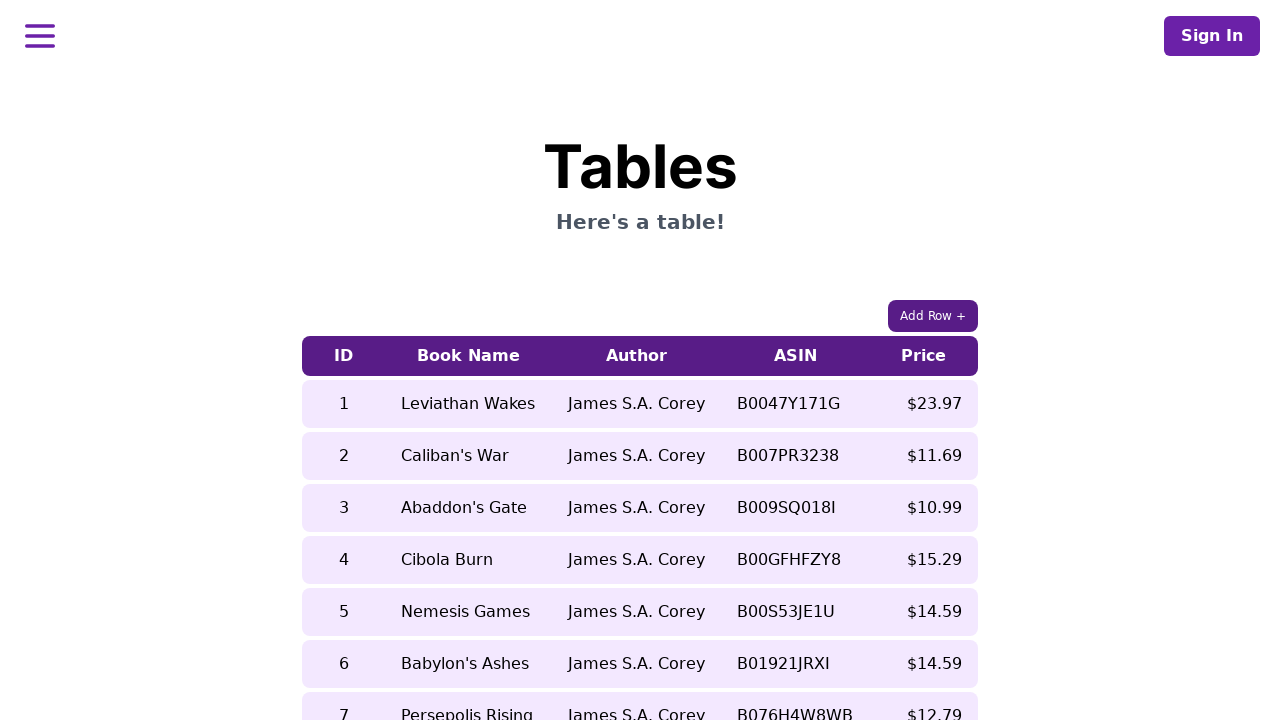

Retrieved all table columns (count: 5)
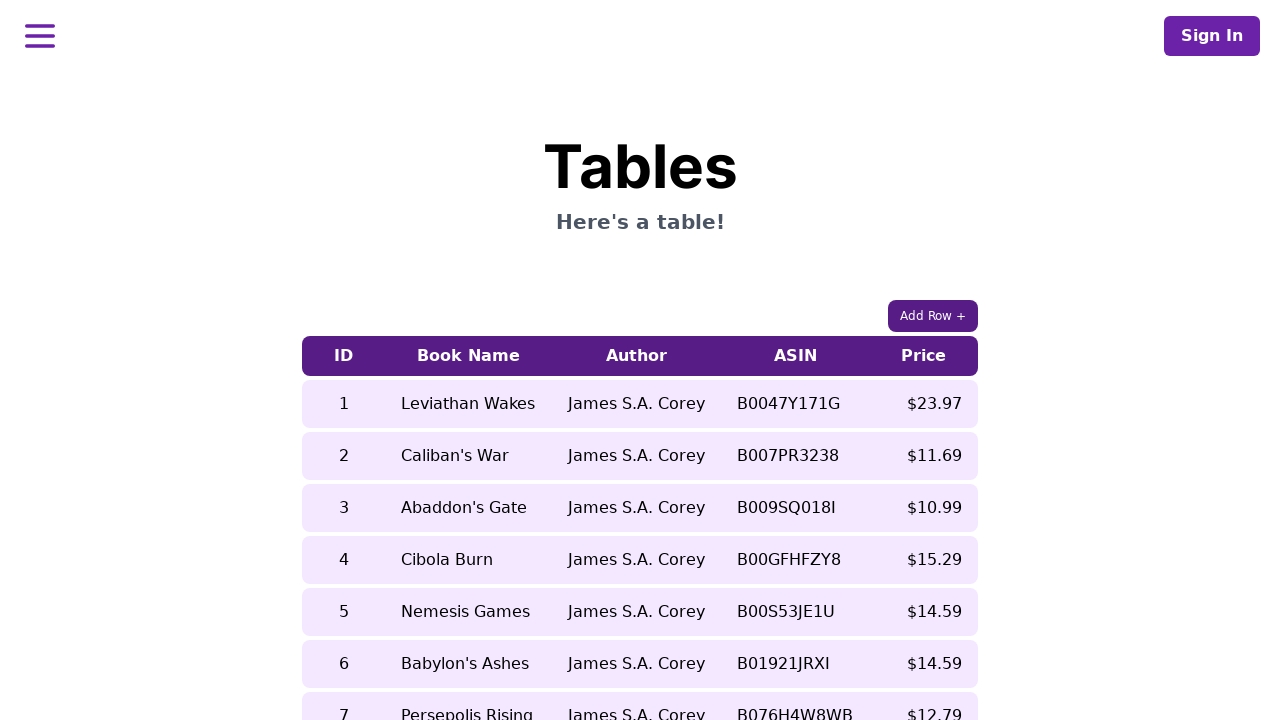

Retrieved all table rows (count: 9)
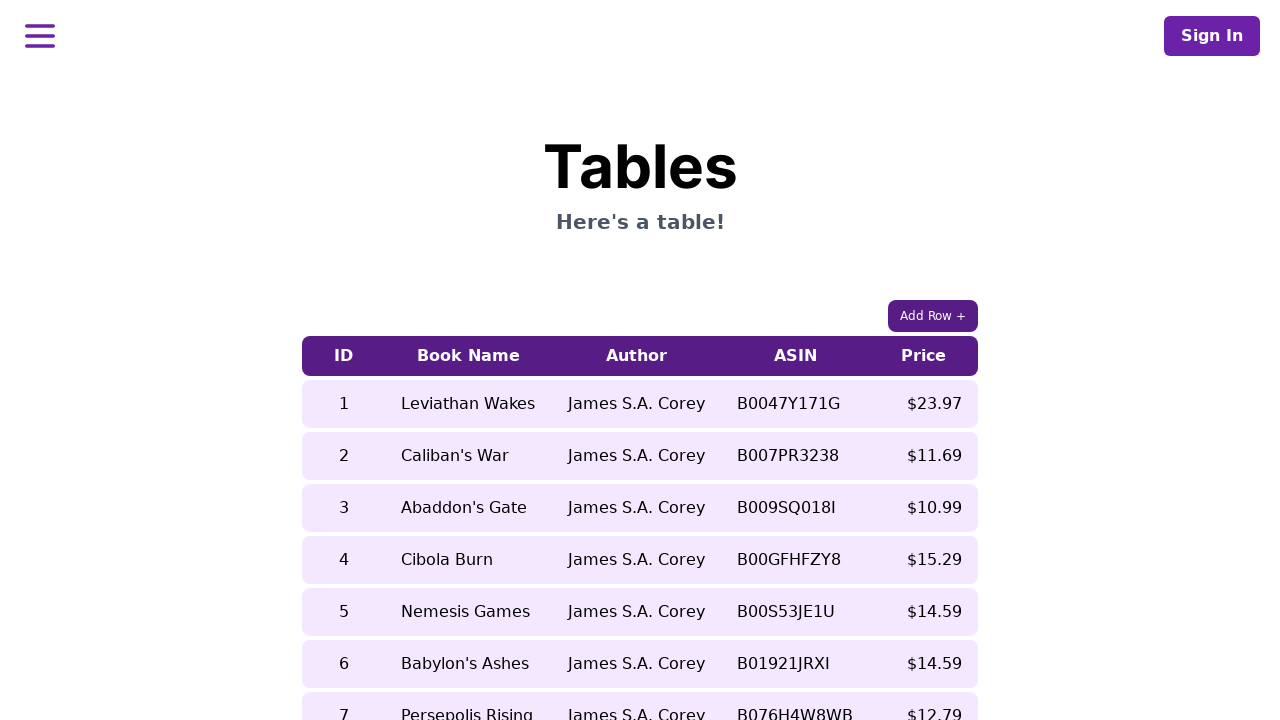

Read book title from 5th row, 2nd column before sorting: 'Nemesis Games'
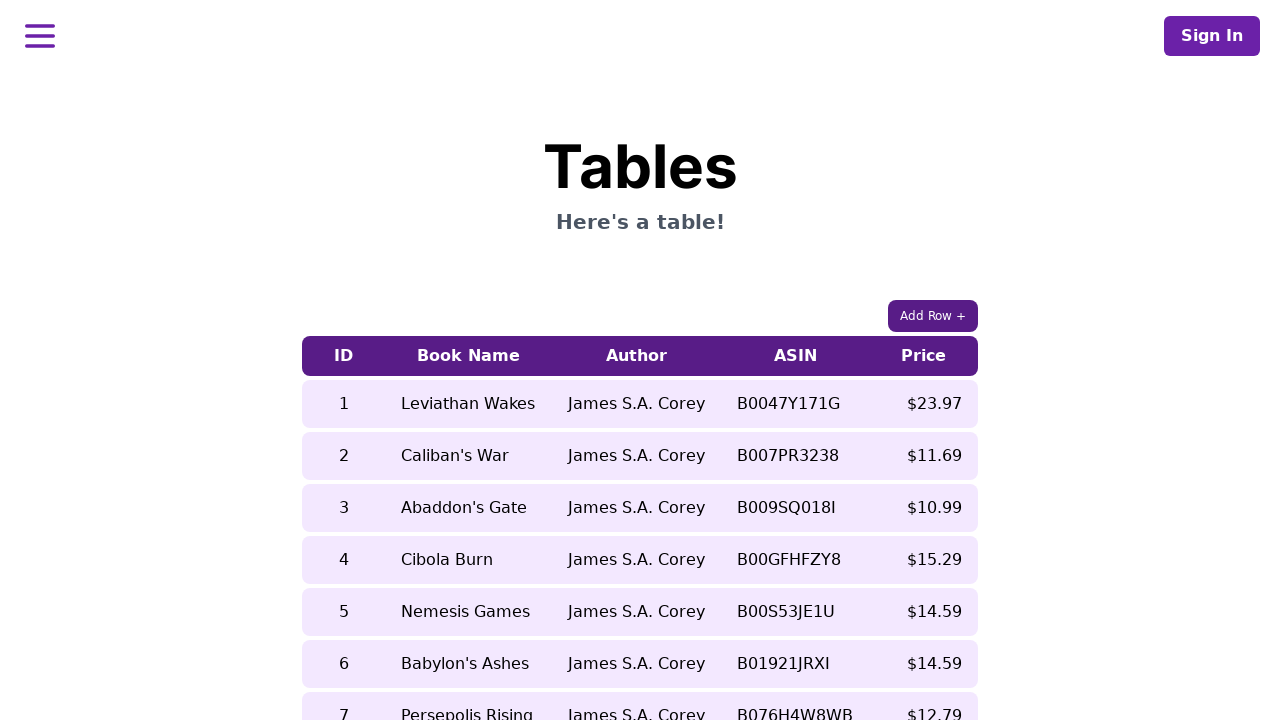

Clicked on Price column header (5th column) to sort table at (924, 356) on xpath=//table[contains(@class, 'table-auto')]/thead/tr/th[5]
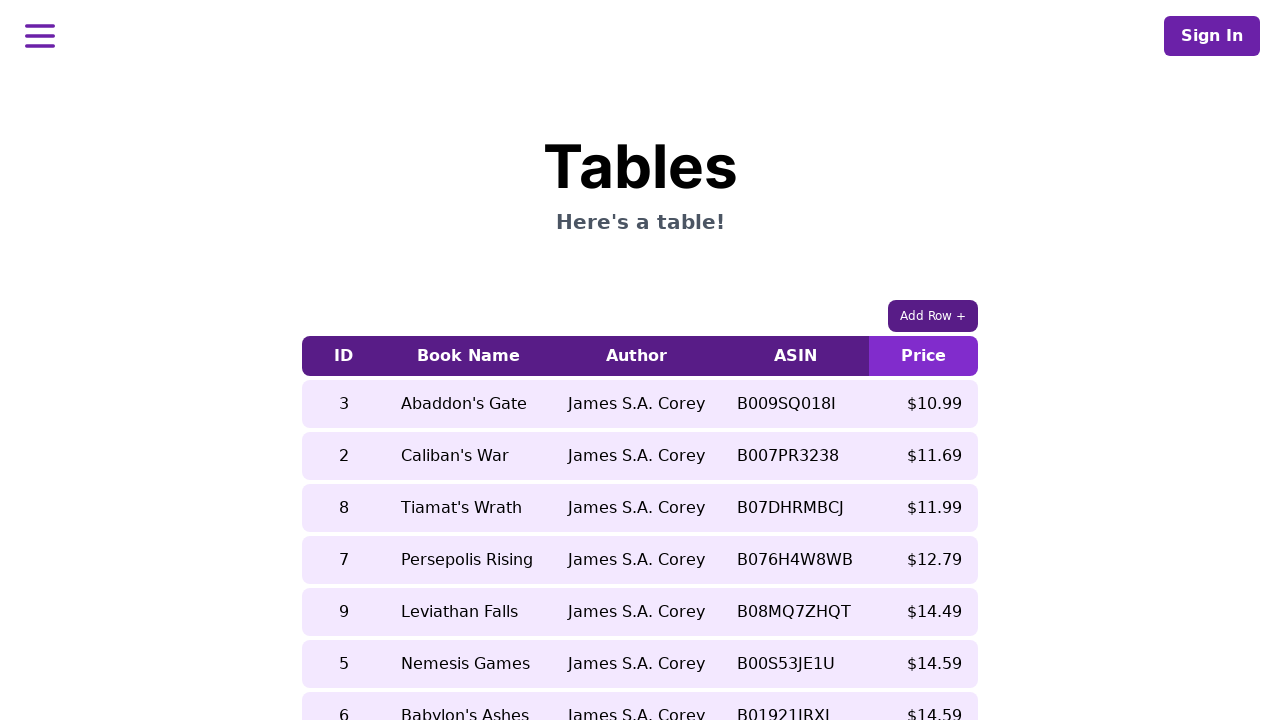

Waited for table sort to complete
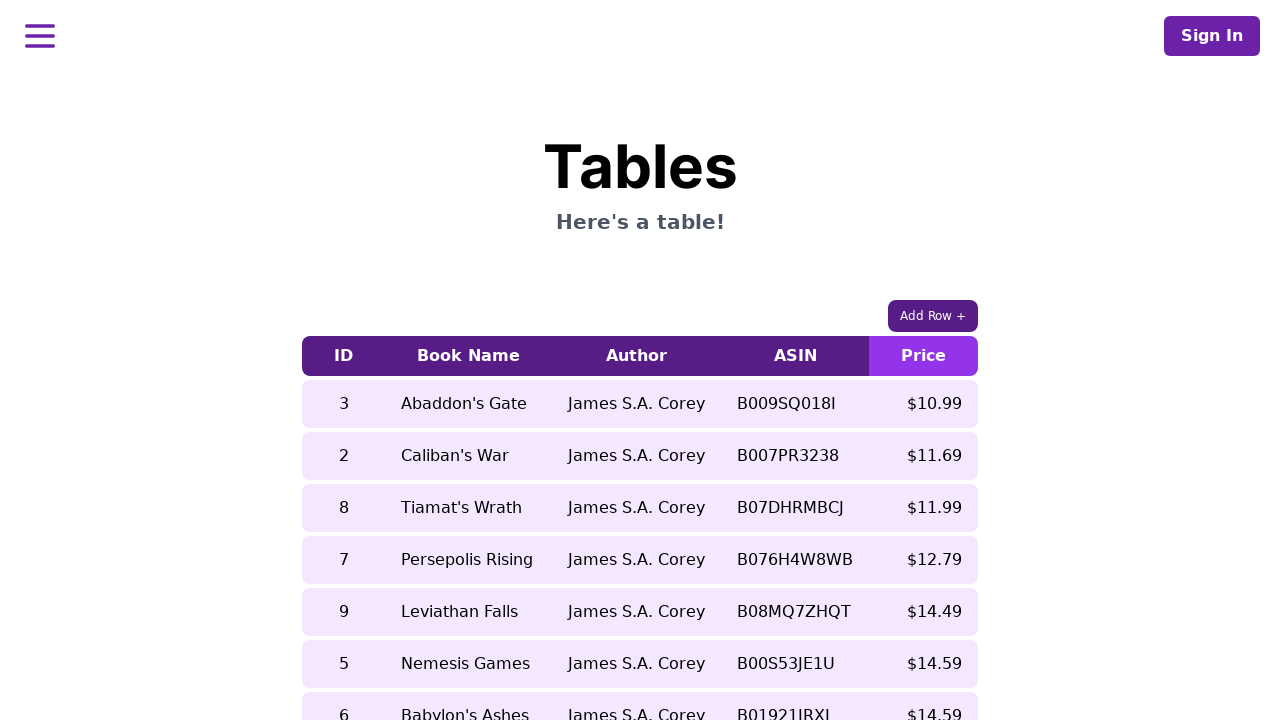

Read book title from 5th row, 2nd column after sorting: 'Leviathan Falls'
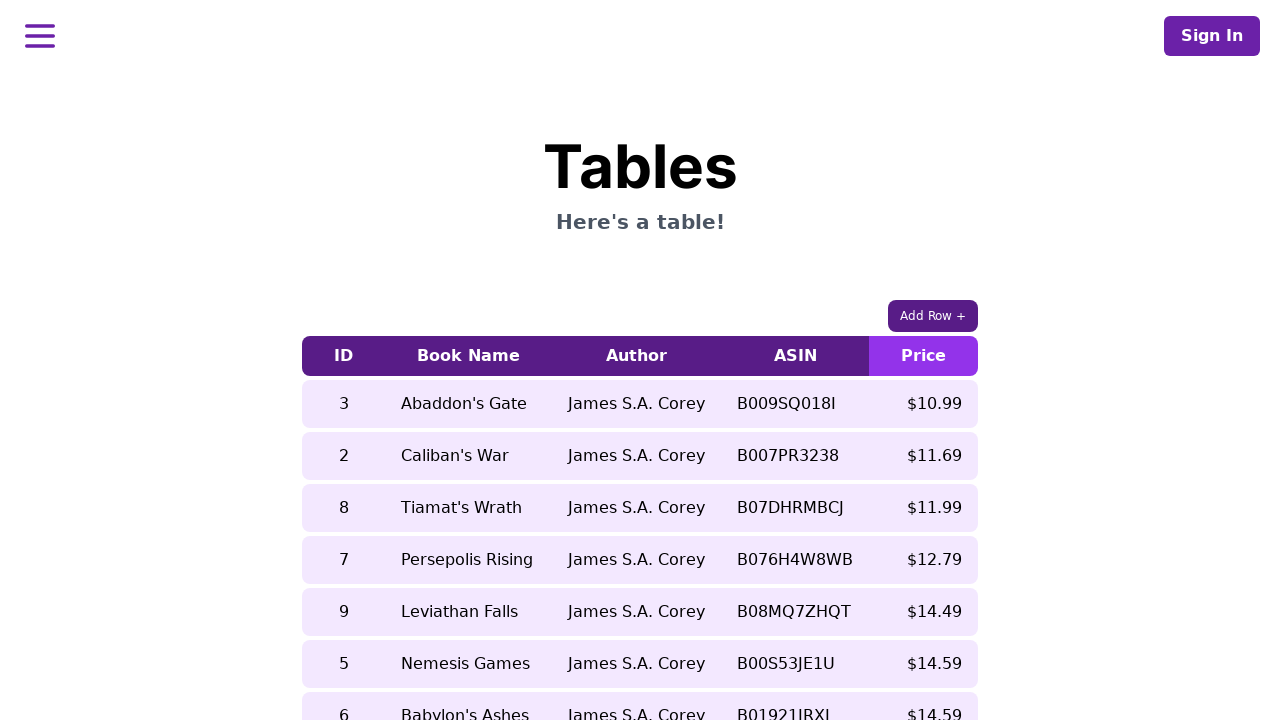

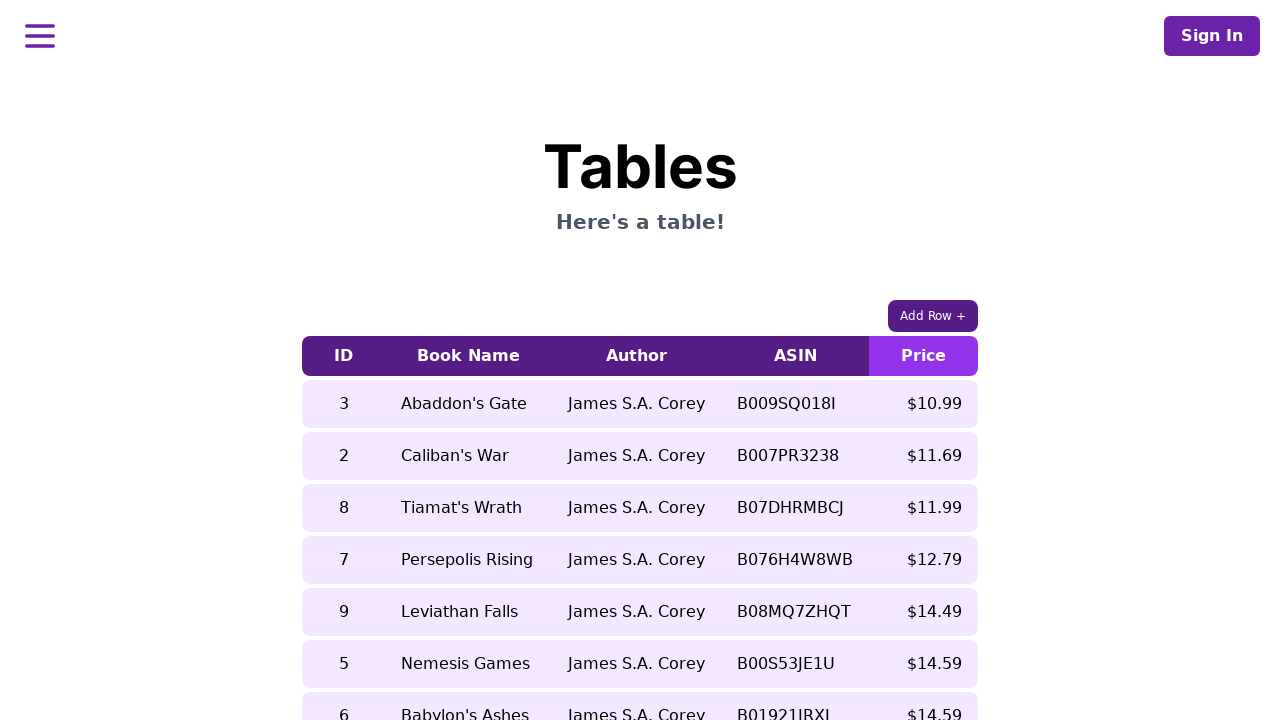